Tests dropdown selection functionality by selecting a specific option

Starting URL: https://demoqa.com/select-menu

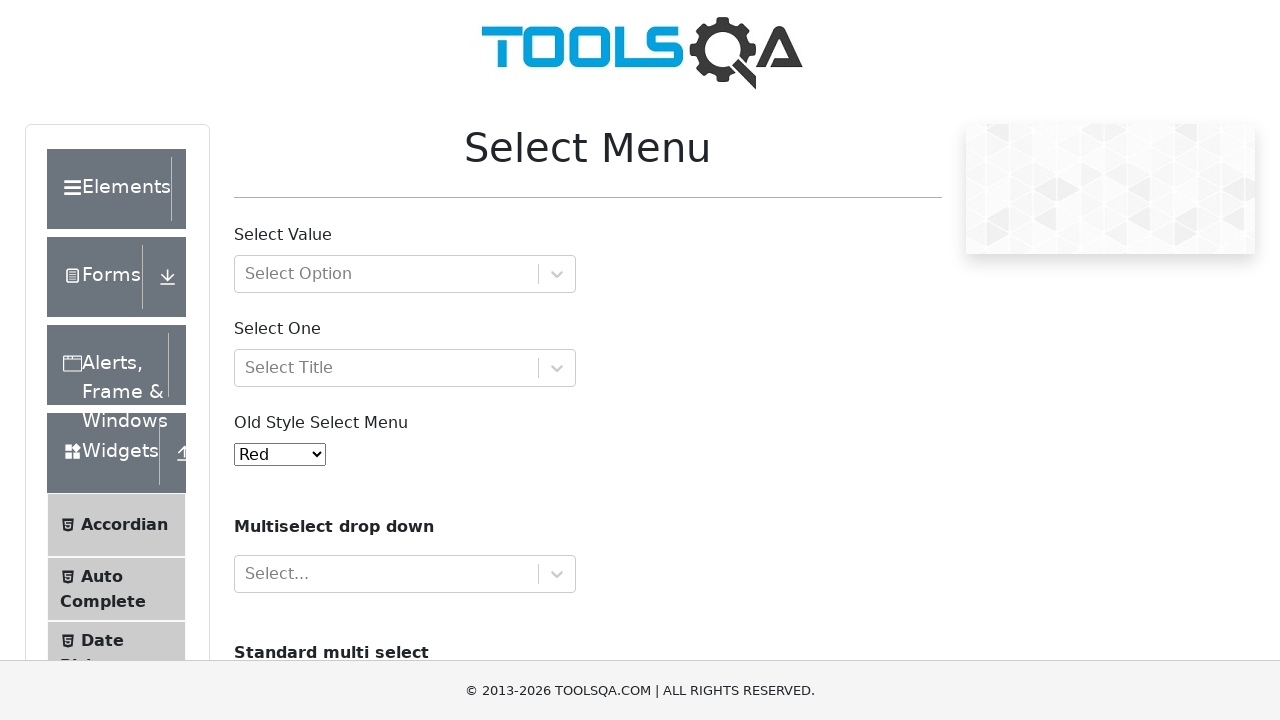

Navigated to select menu demo page
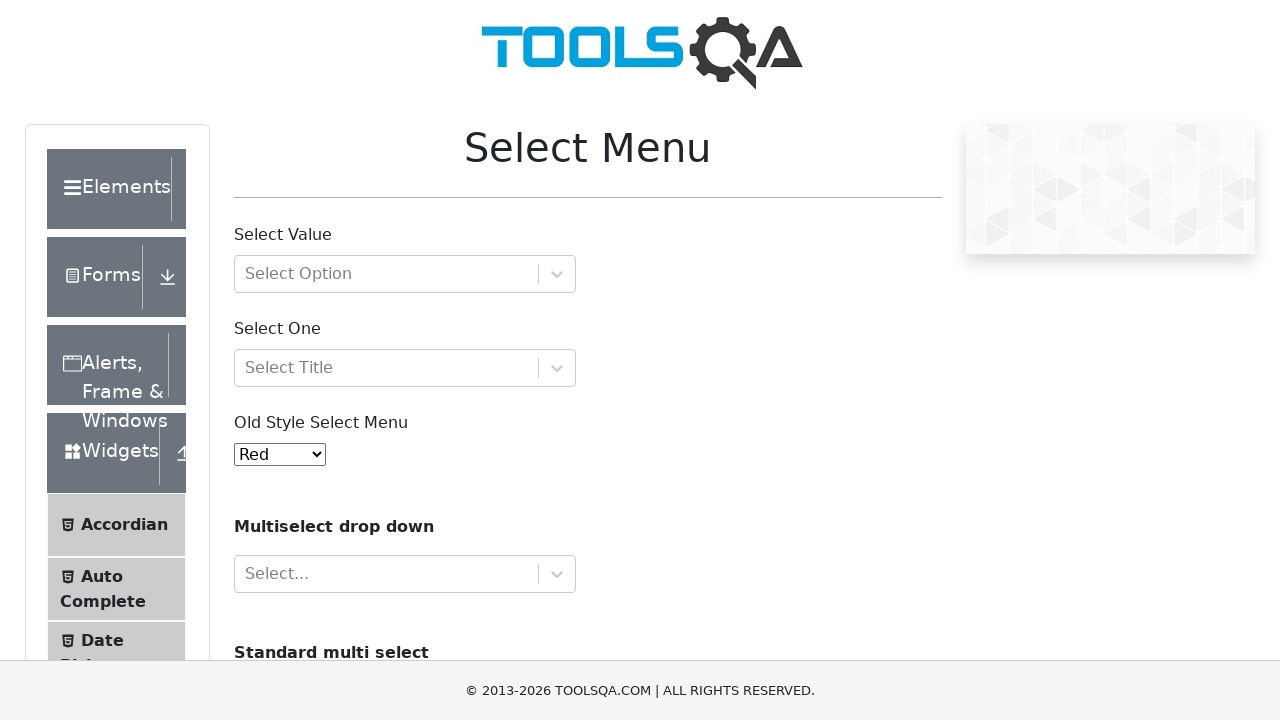

Selected 'Yellow' option from dropdown menu on #oldSelectMenu
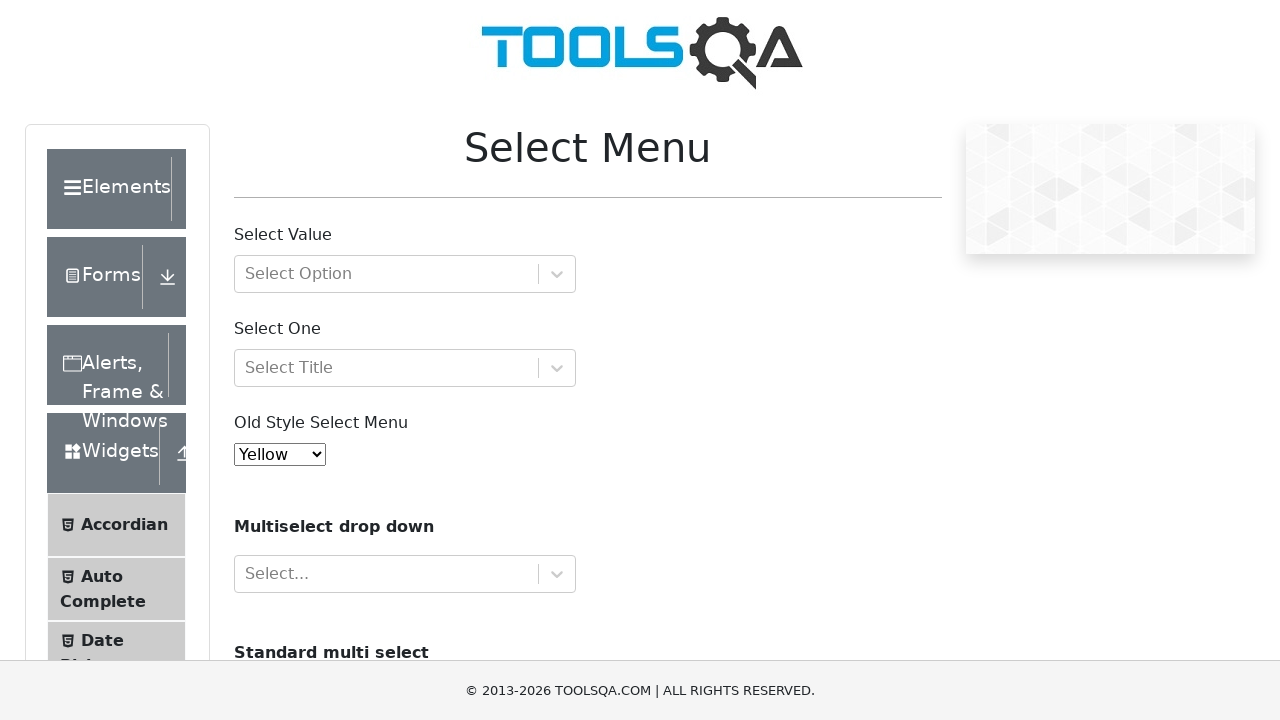

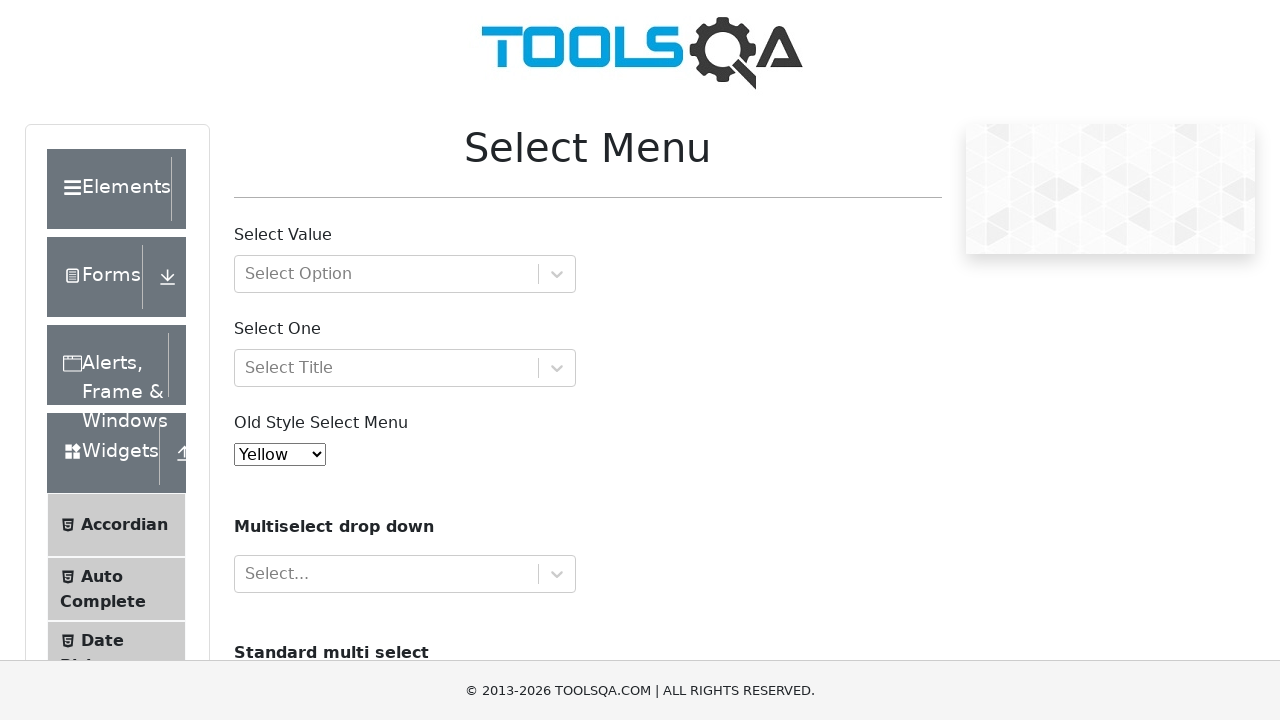